Tests clicking a button with a dynamic ID, verifies it's enabled, then reloads and clicks again to ensure dynamic IDs don't break functionality

Starting URL: http://www.uitestingplayground.com/dynamicid

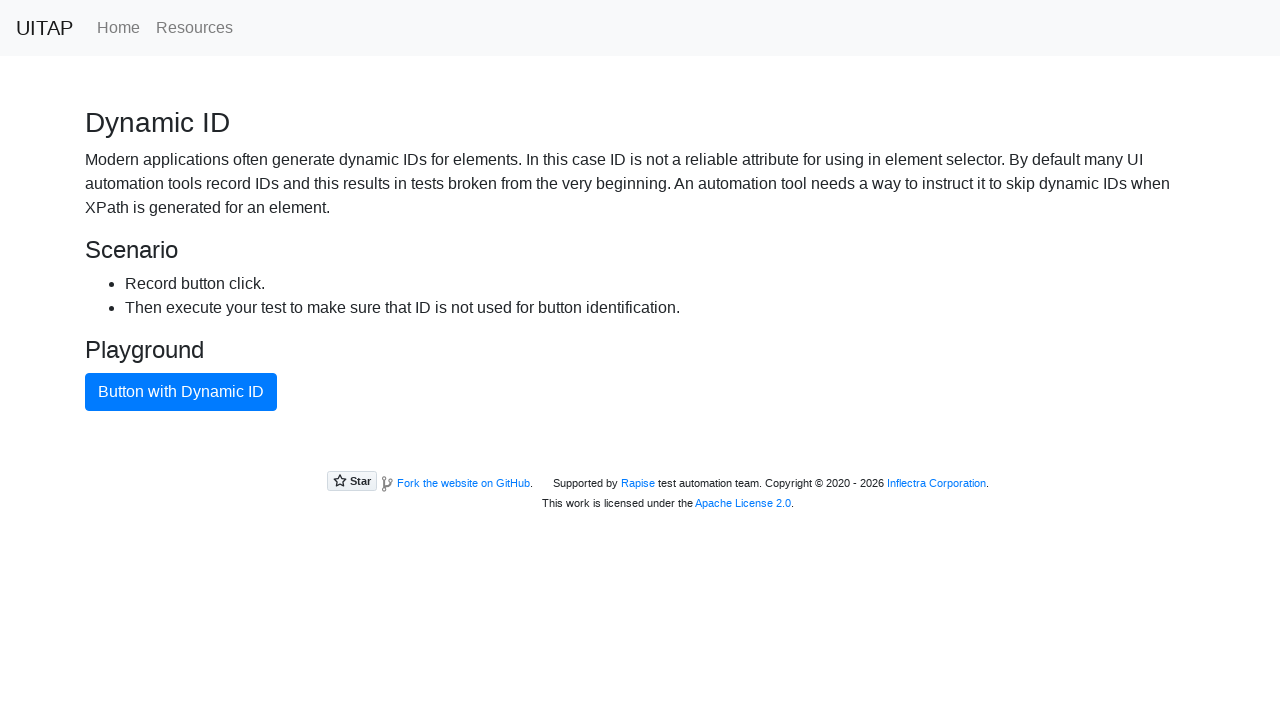

Located button with dynamic ID
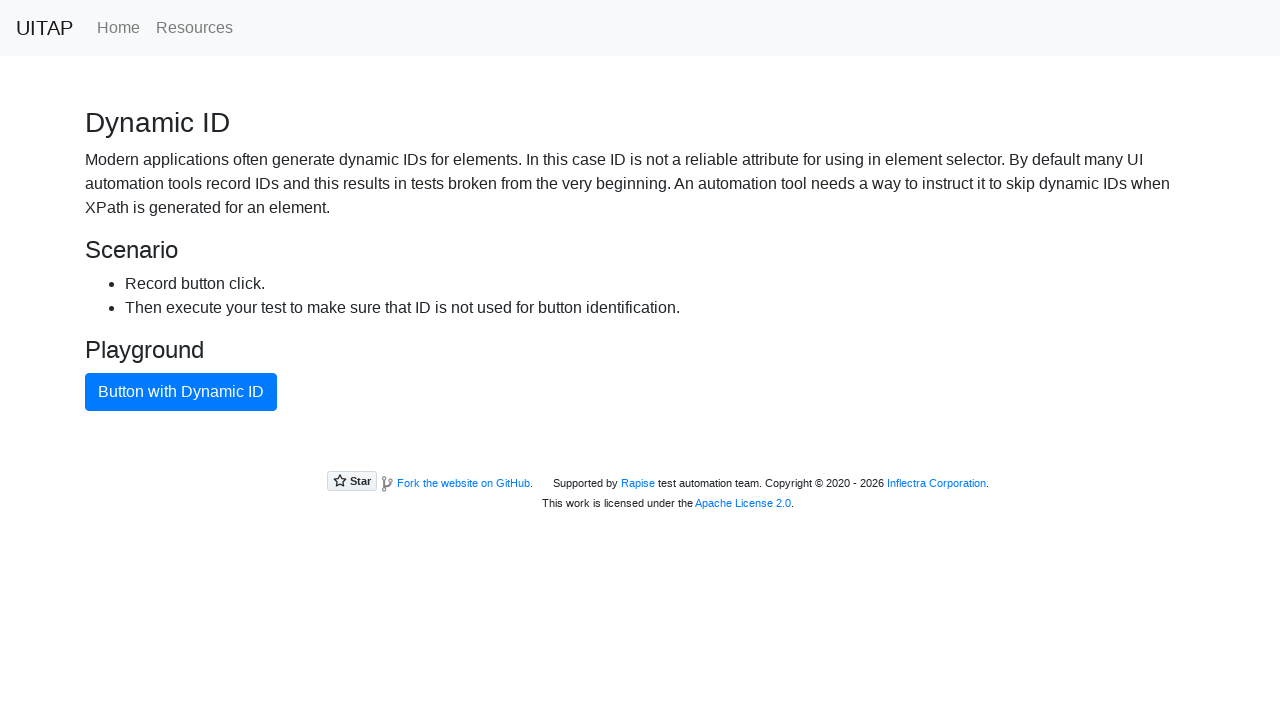

Clicked button with dynamic ID at (181, 392) on internal:role=button[name="Button with Dynamic ID"i]
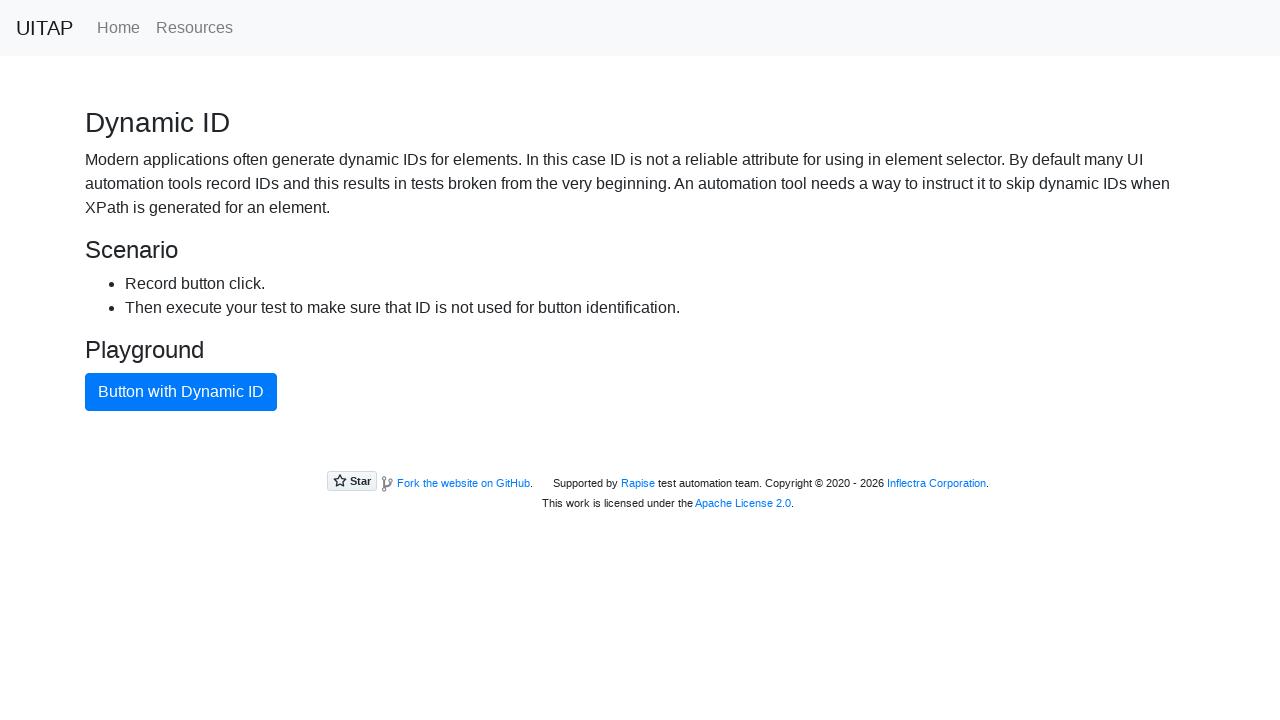

Reloaded dynamicid page
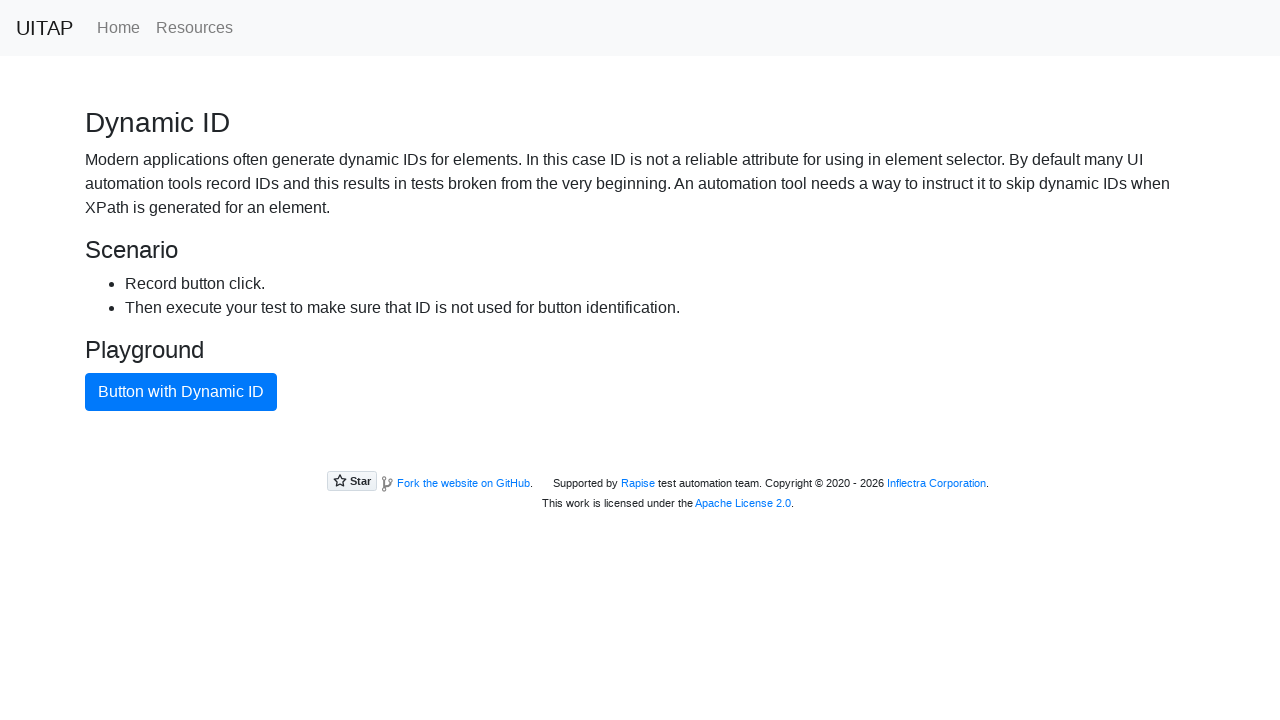

Located button with dynamic ID again after page reload
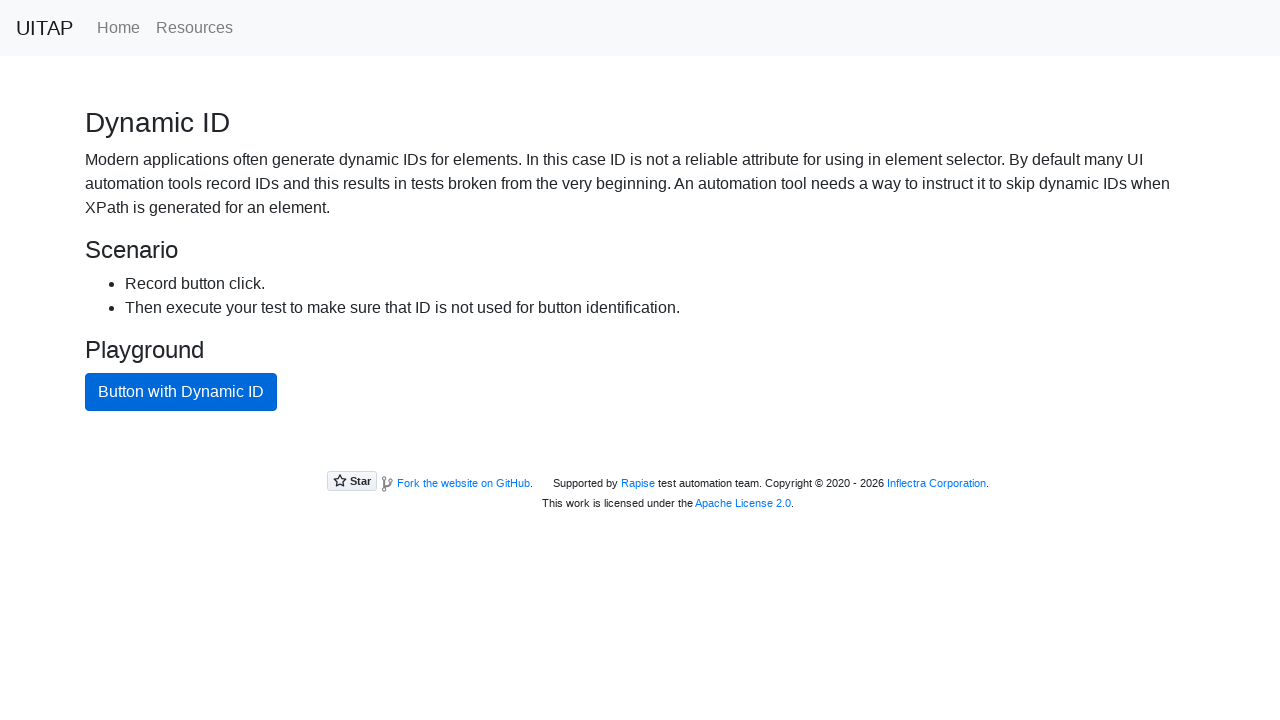

Clicked button with dynamic ID again to verify functionality persists at (181, 392) on internal:role=button[name="Button with Dynamic ID"i]
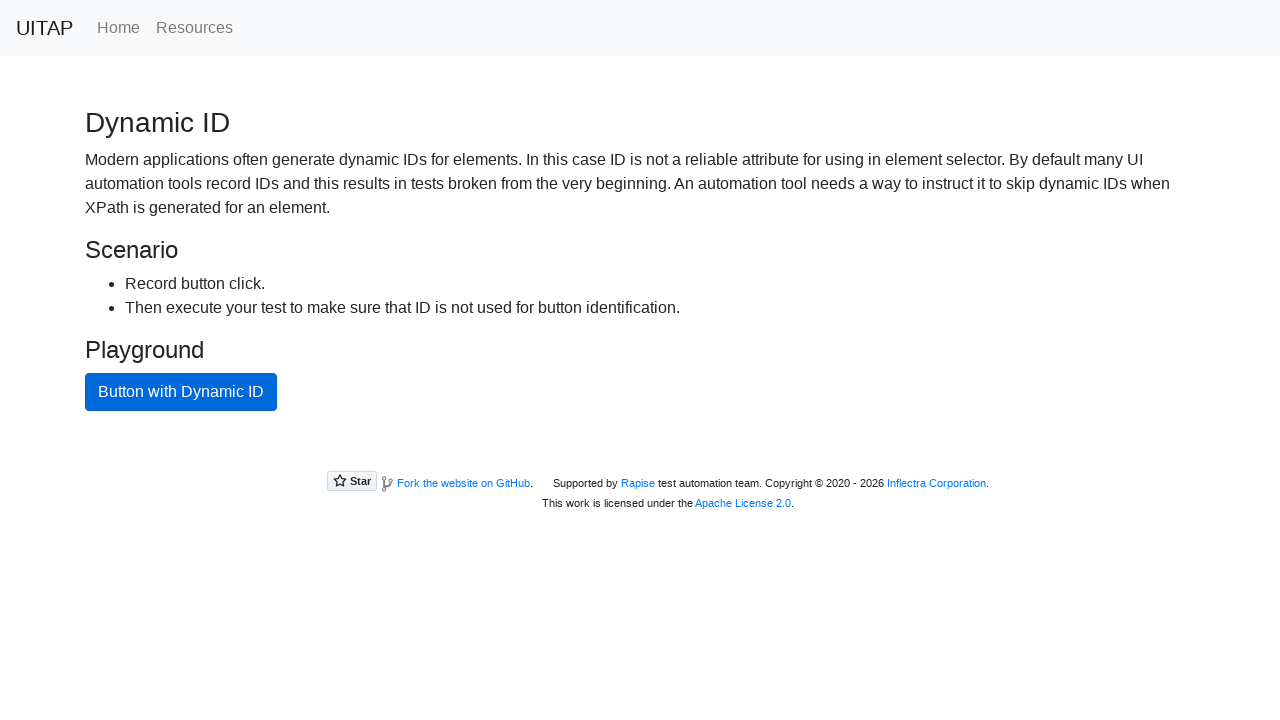

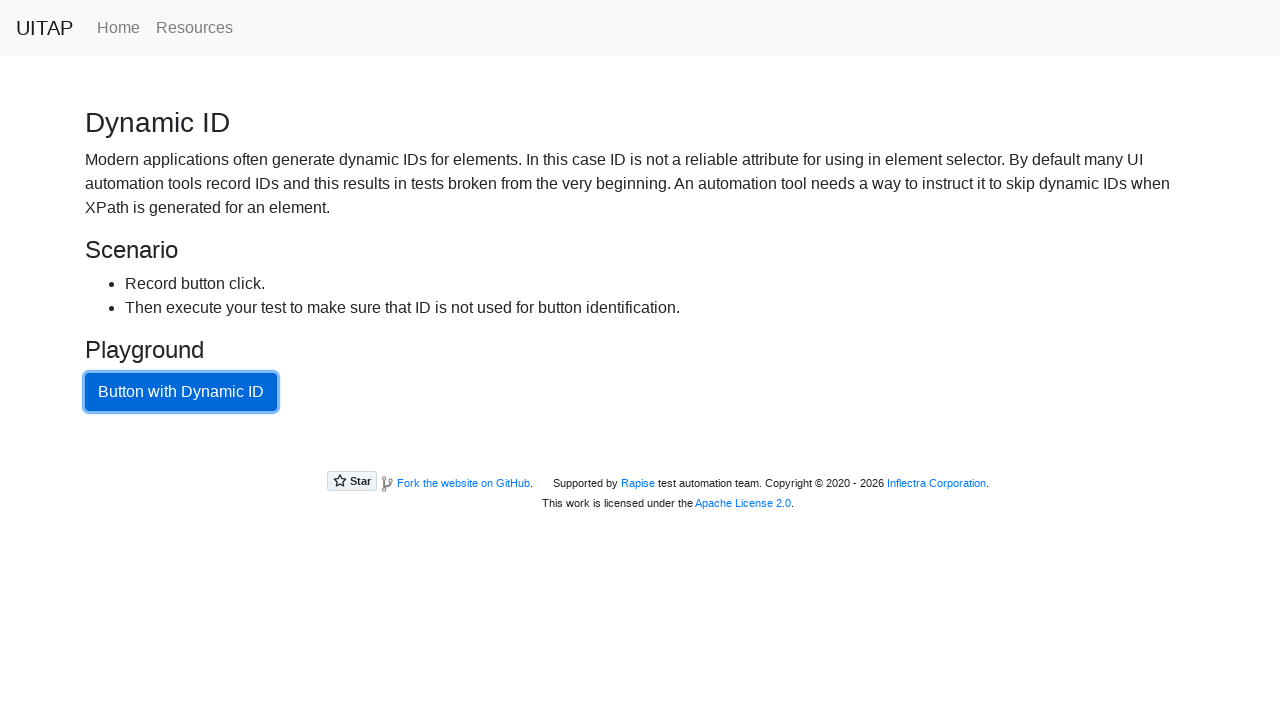